Tests that making a move switches the turn from X to O

Starting URL: https://sethclydesdale.github.io/tic-tac-toe/

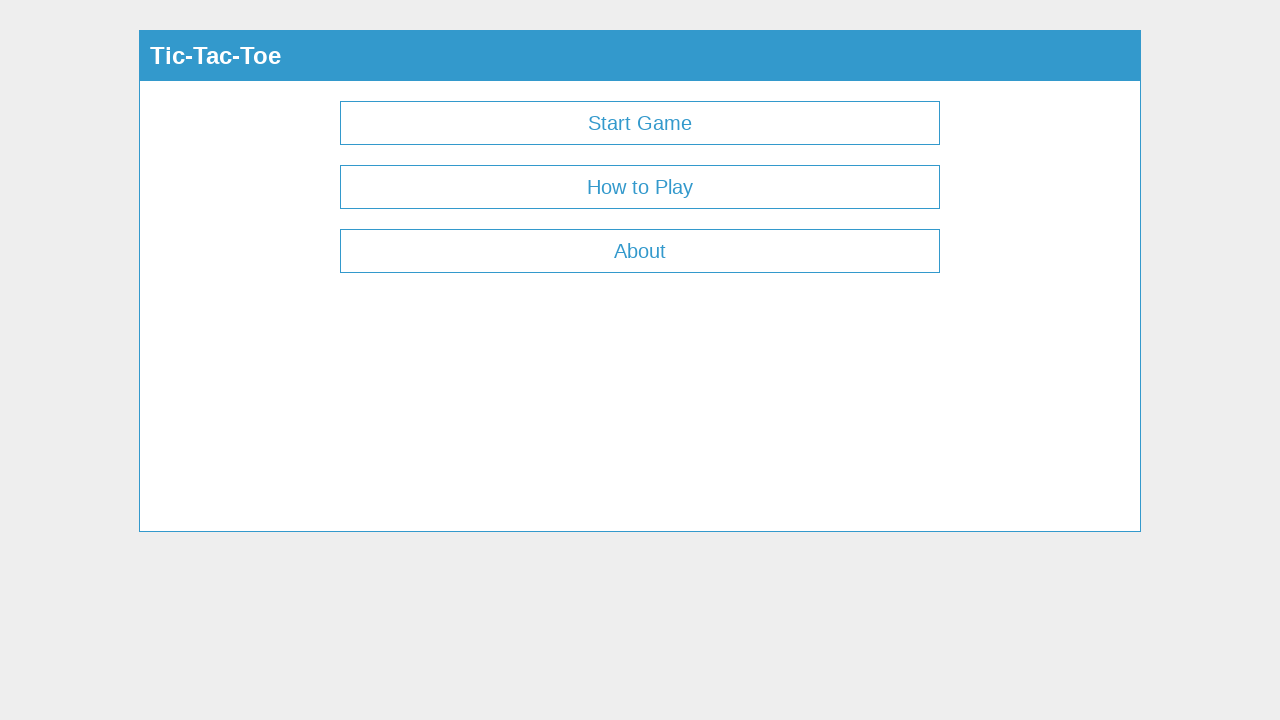

Clicked start game button at (640, 123) on #start-game
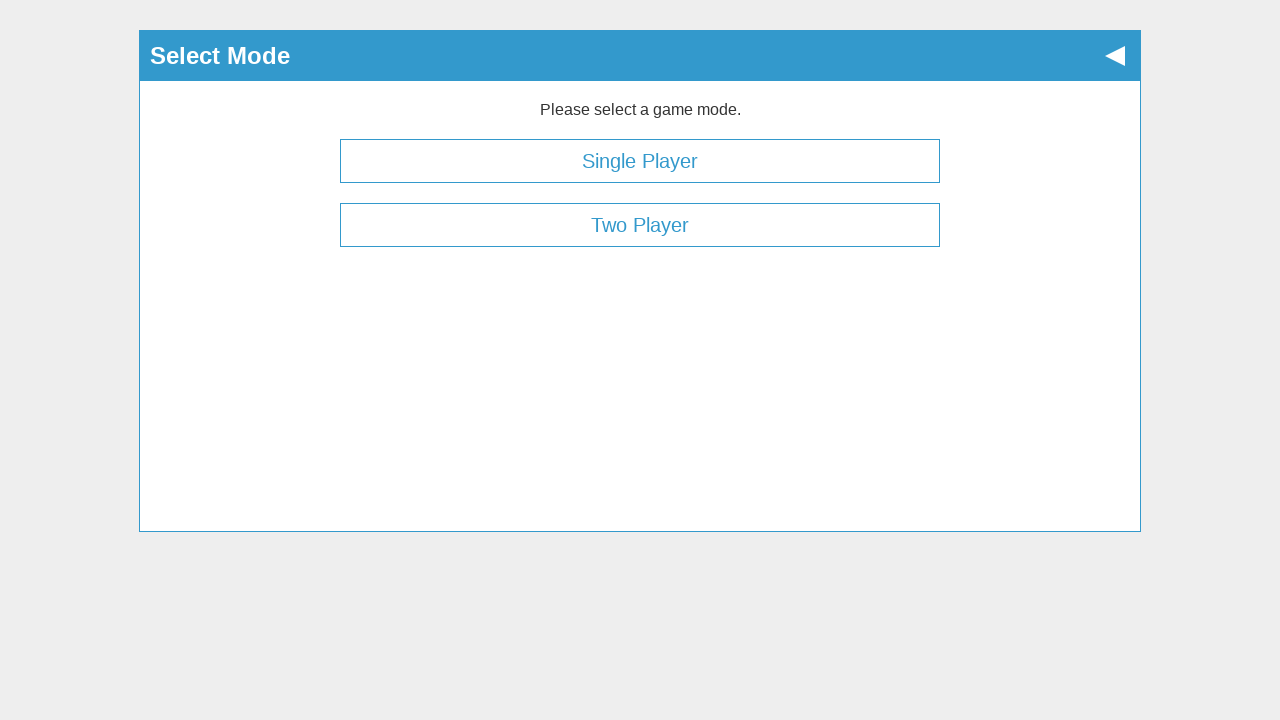

Clicked third button to select game mode at (640, 225) on xpath=/html/body/div[2]/button[3]
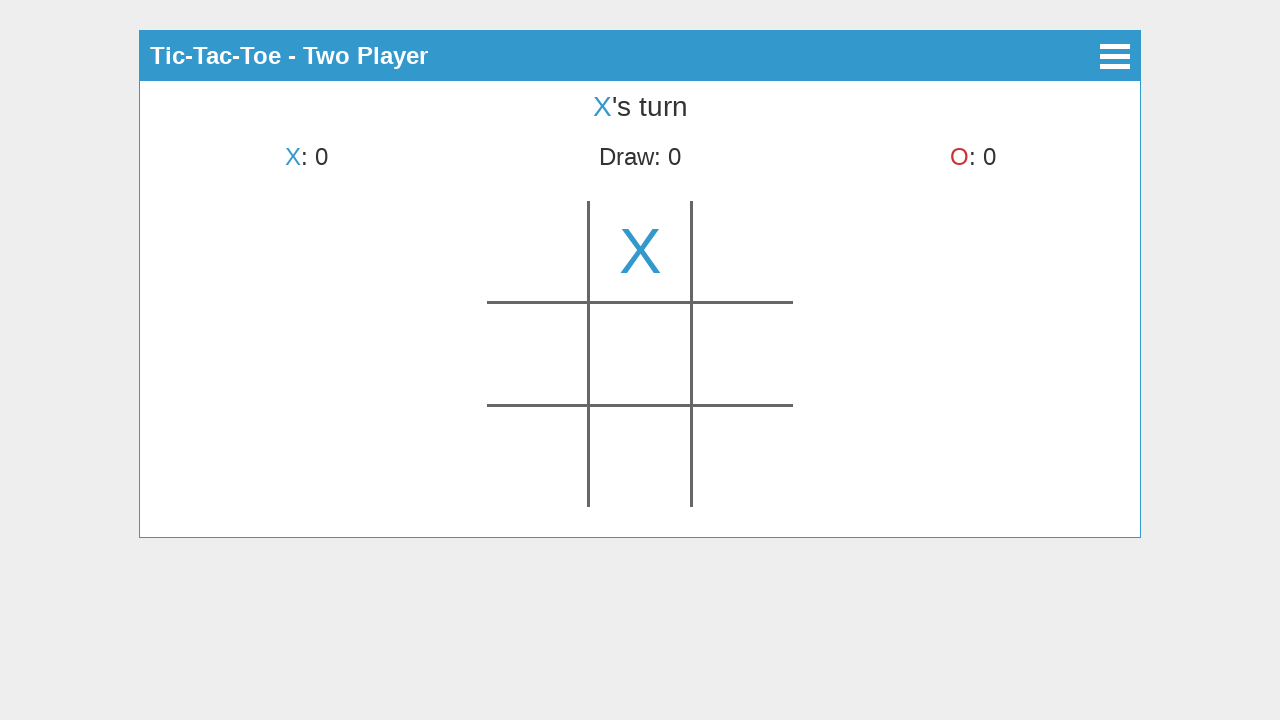

Verified X's turn is displayed initially
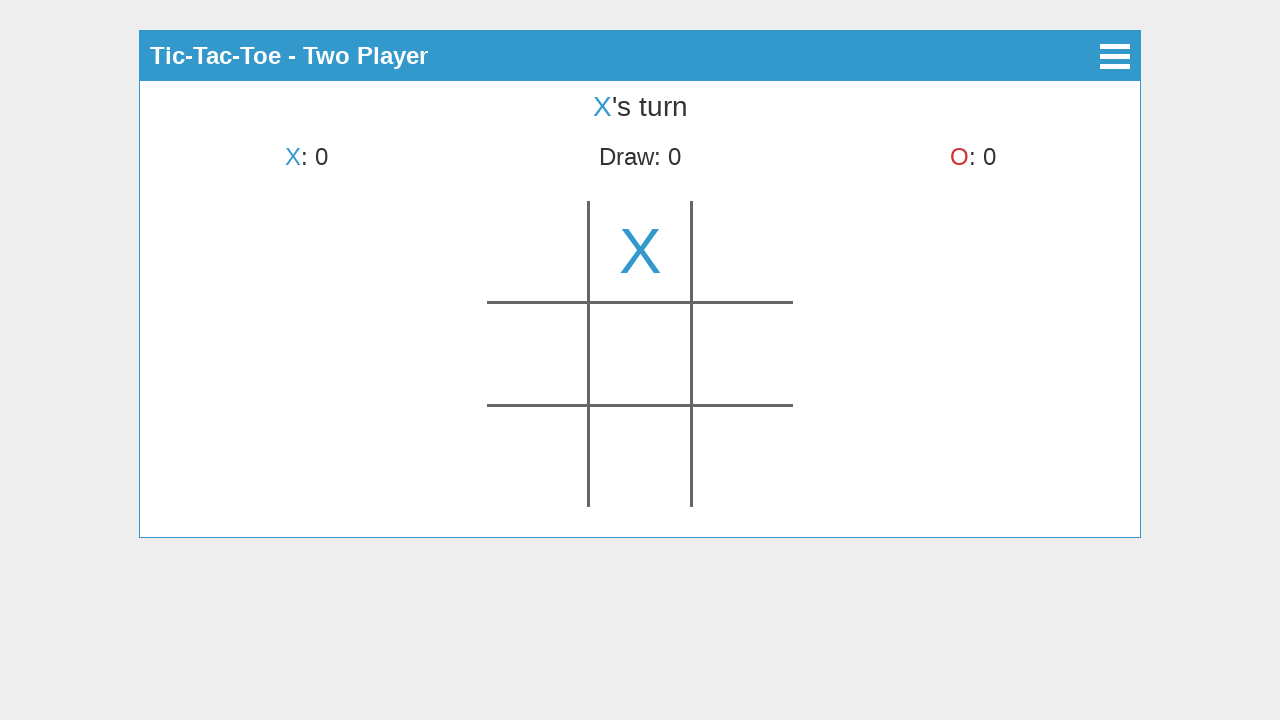

Clicked on cell s4 to make first move at (642, 354) on #s4
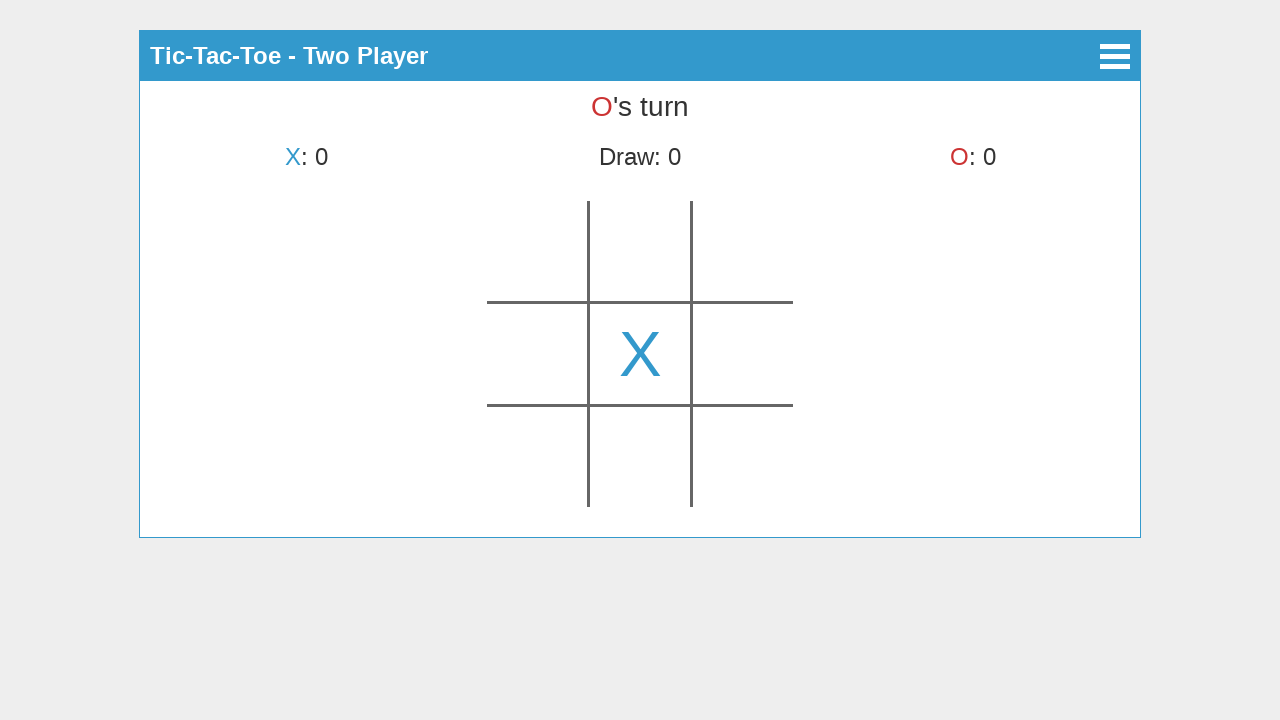

Verified that first move switched turn to O
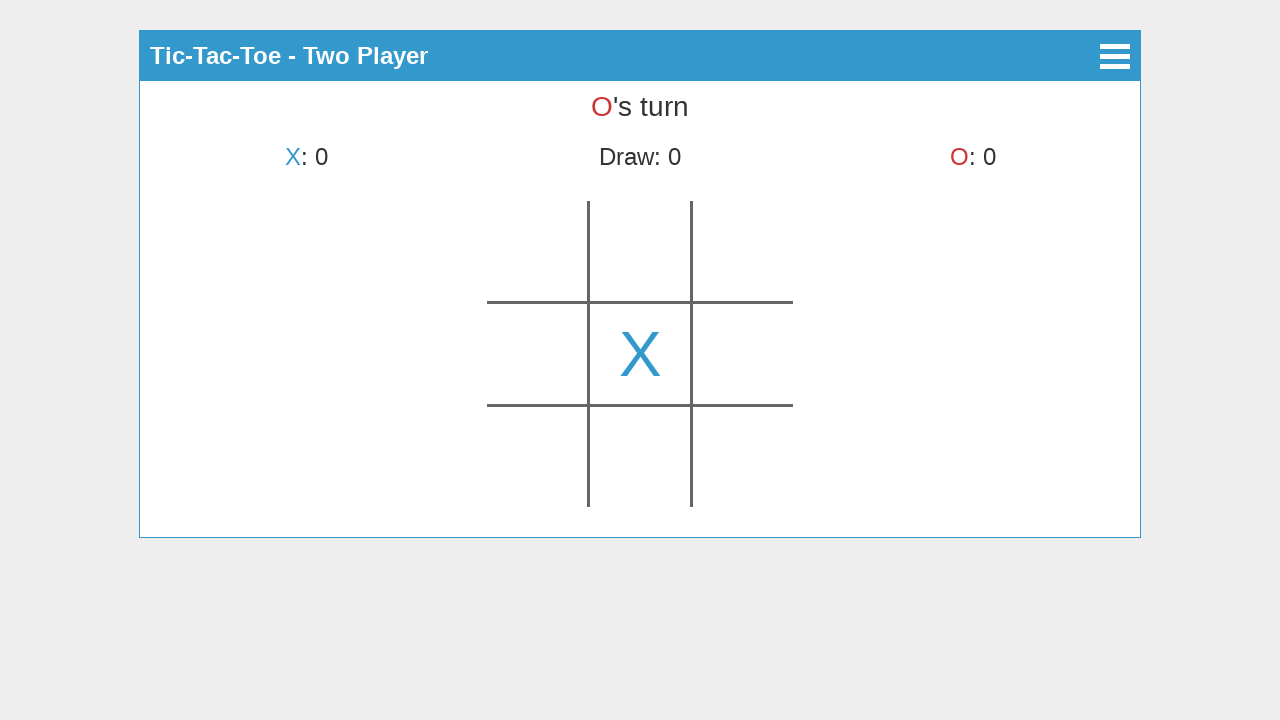

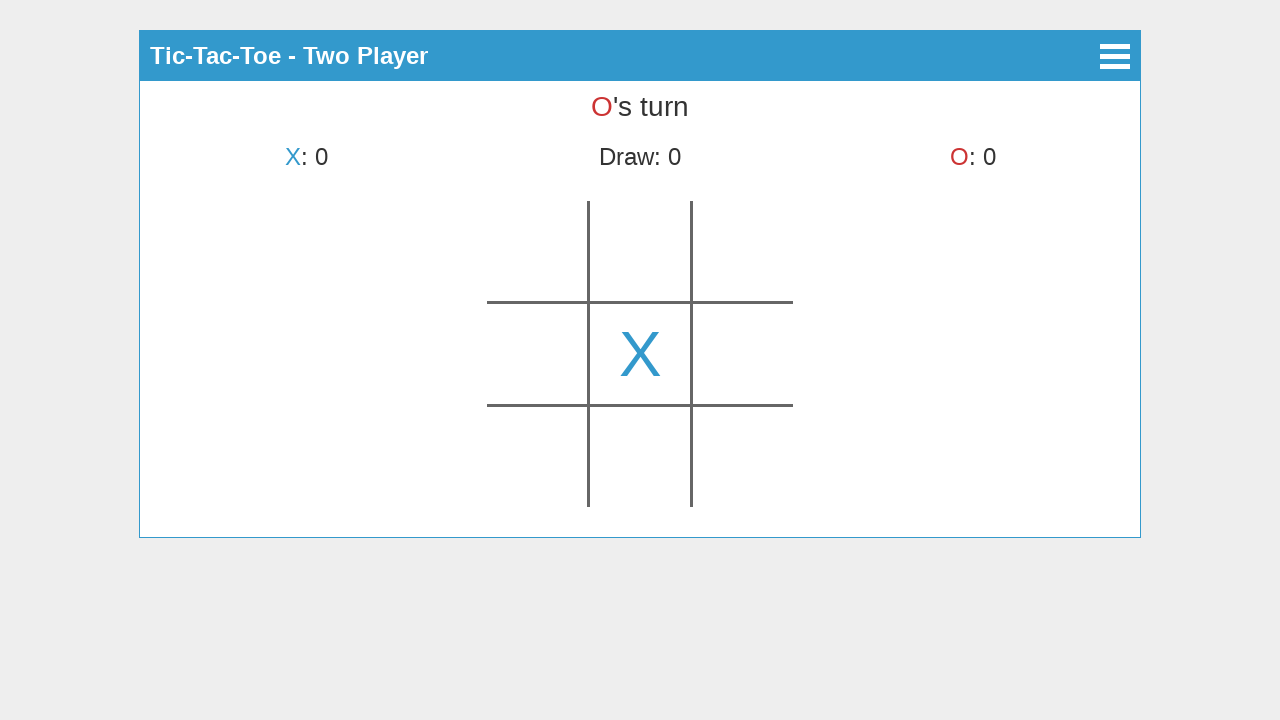